Tests a demo web application by filling a distance field with a numeric value, using keyboard shortcuts to select all, copy, and paste the value into another field via tab navigation

Starting URL: http://inderpsingh.blogspot.com/2014/08/demowebapp_24.html

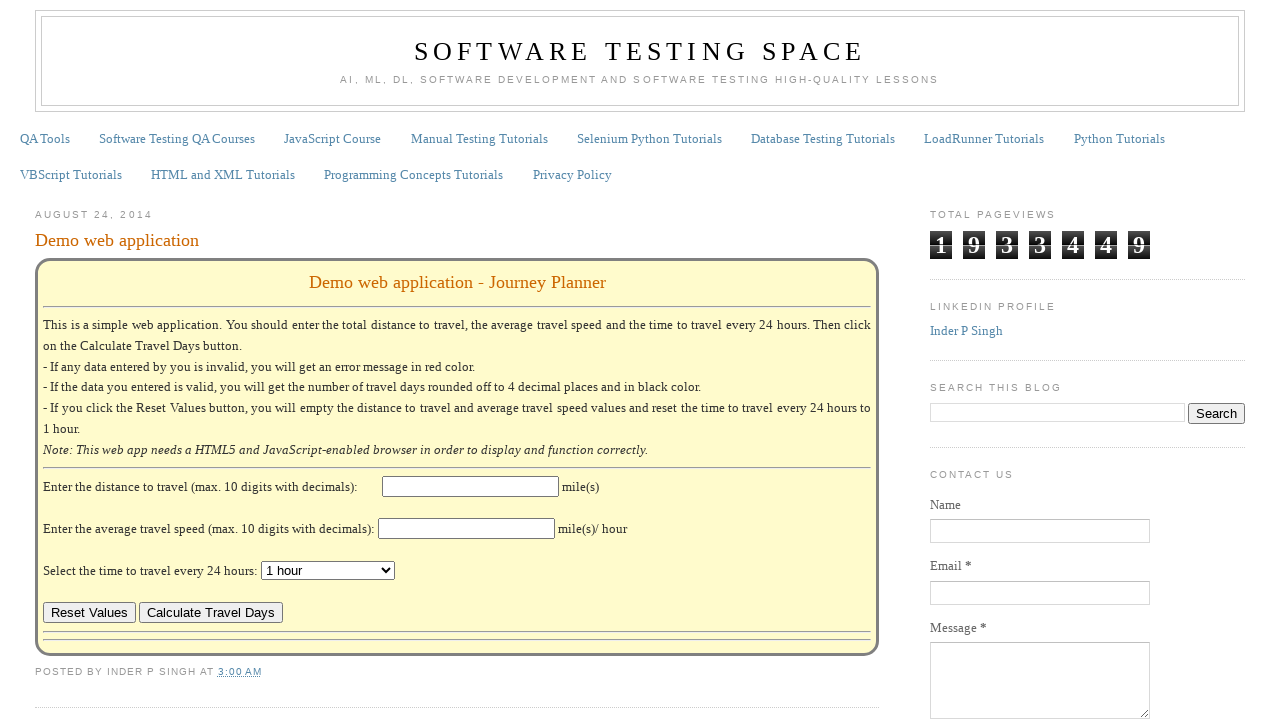

Waited for distance input field to be present
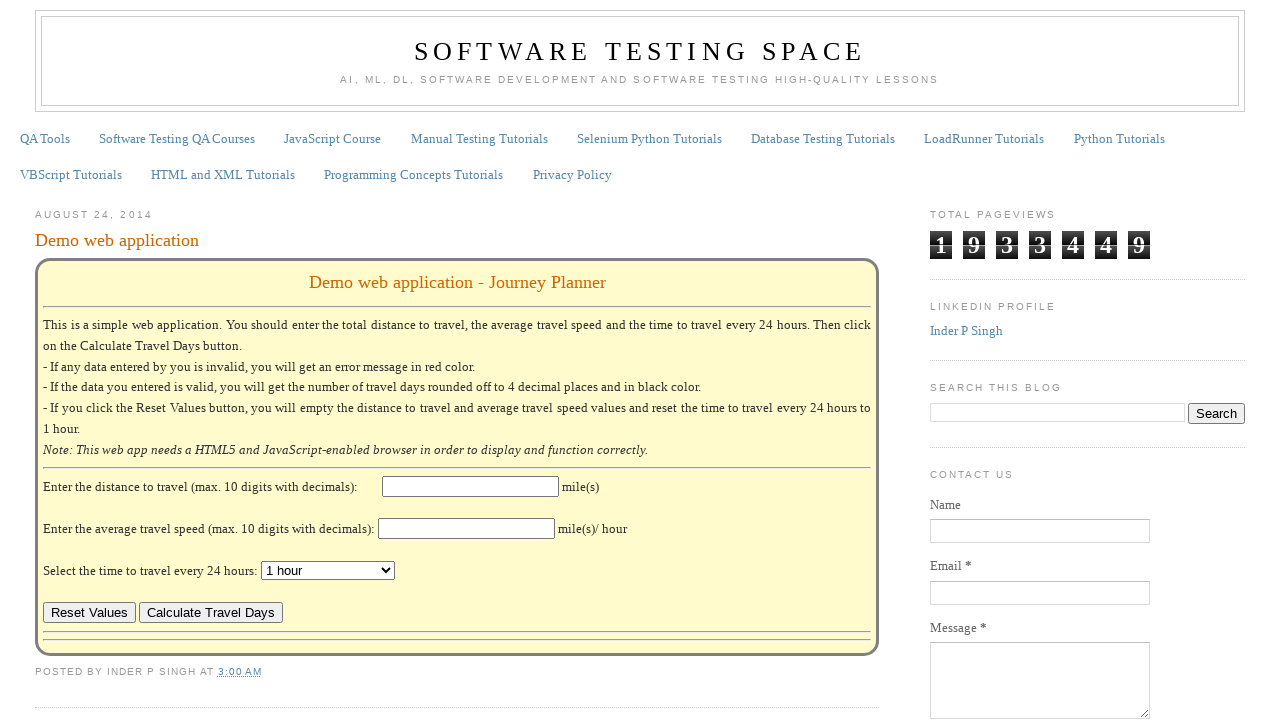

Filled distance field with numeric value '123456.78' on #distance
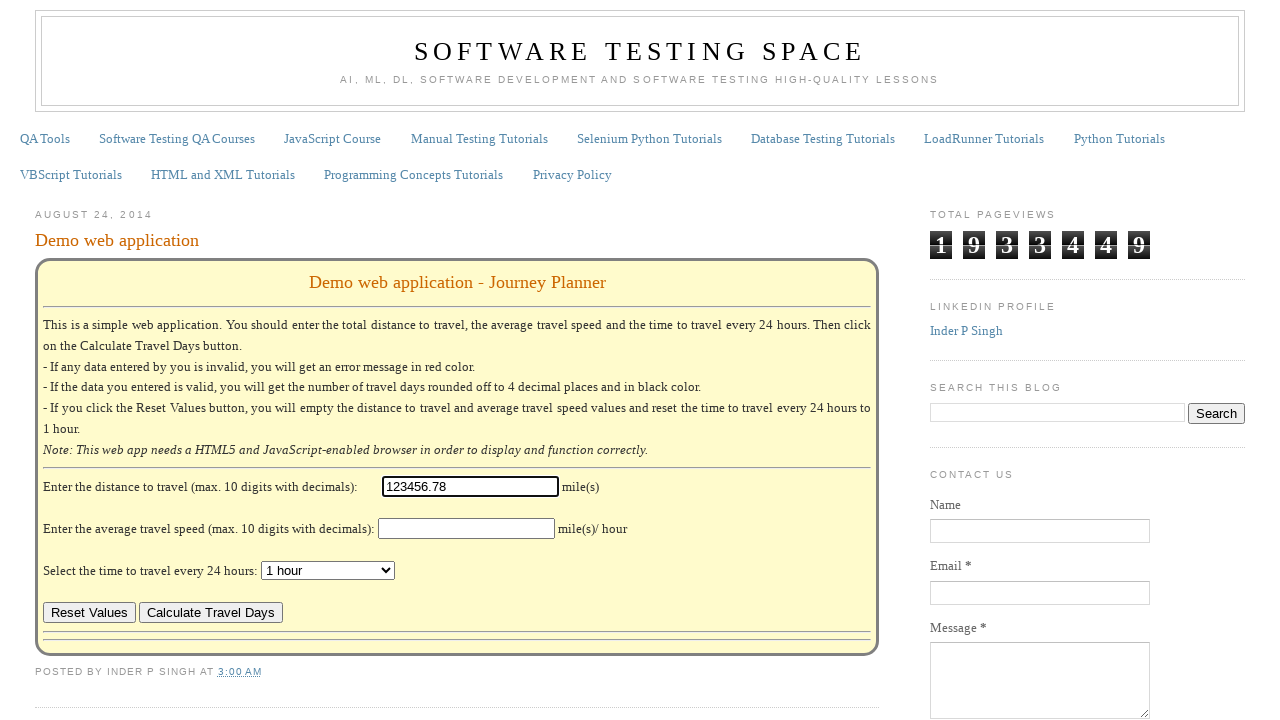

Updated distance field to '123456' (removed last 3 characters) on #distance
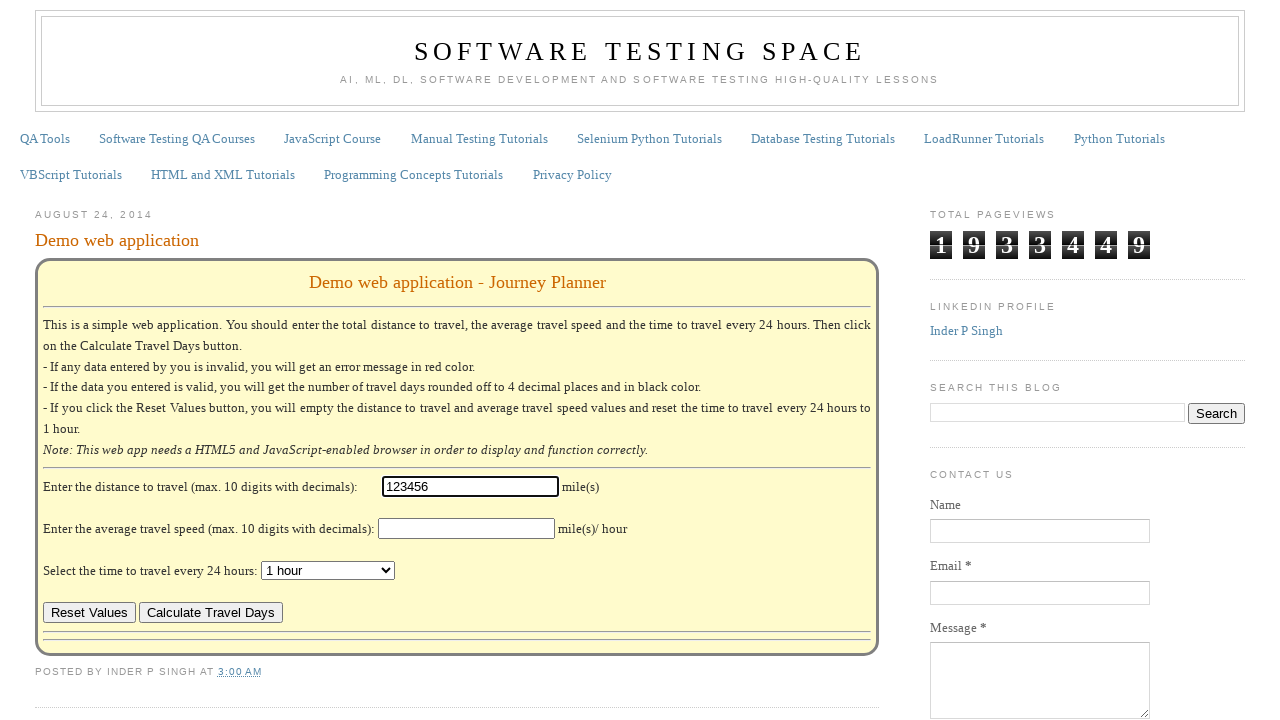

Clicked on distance field to focus it at (471, 486) on #distance
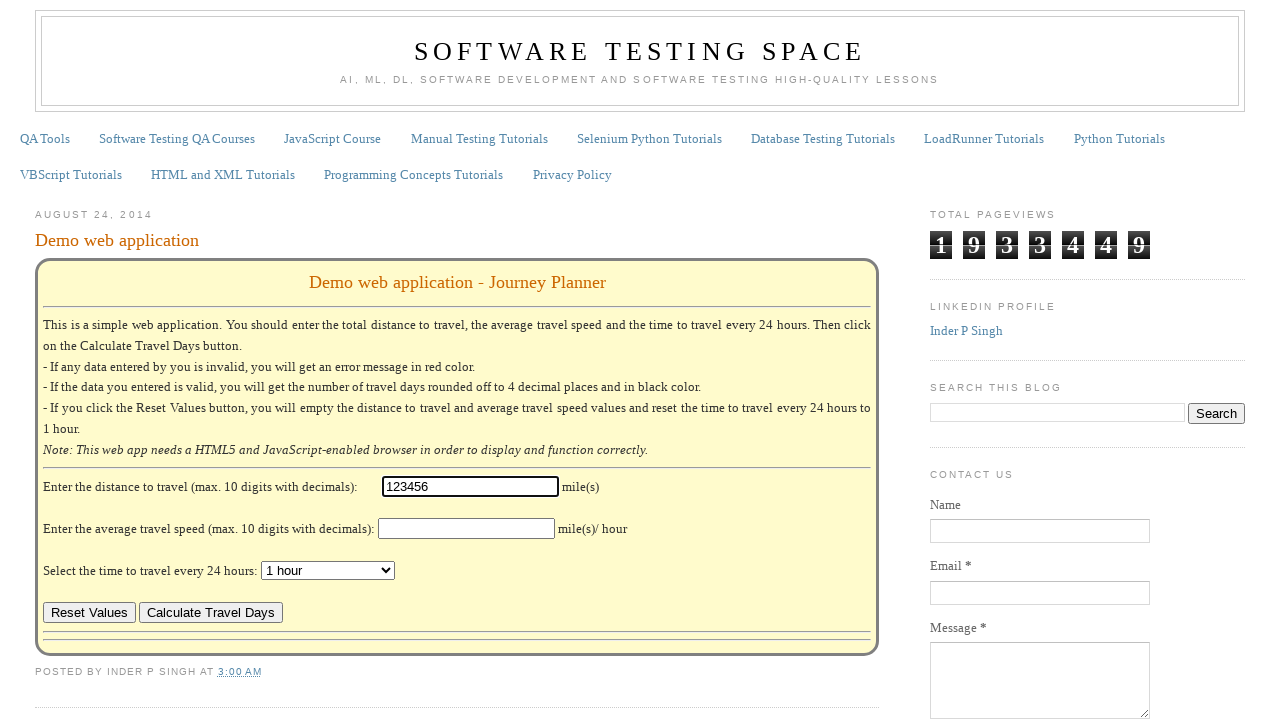

Selected all text in distance field using Ctrl+A
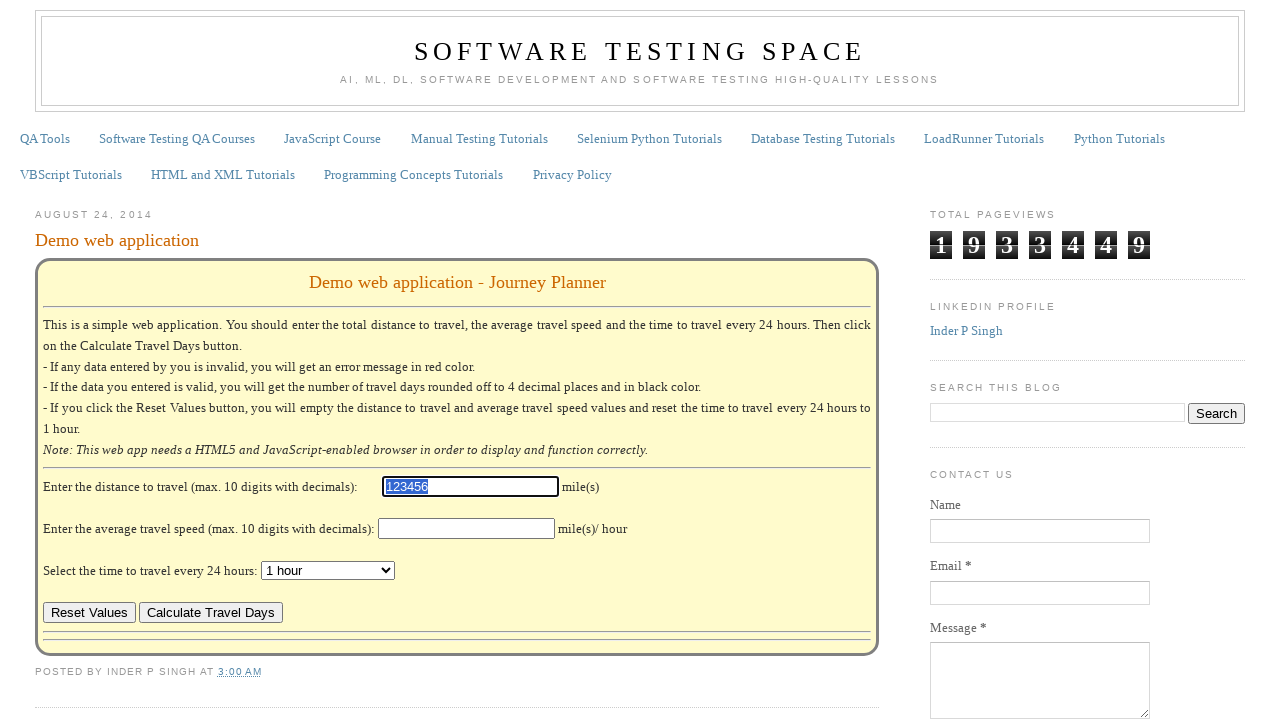

Copied selected text from distance field using Ctrl+C
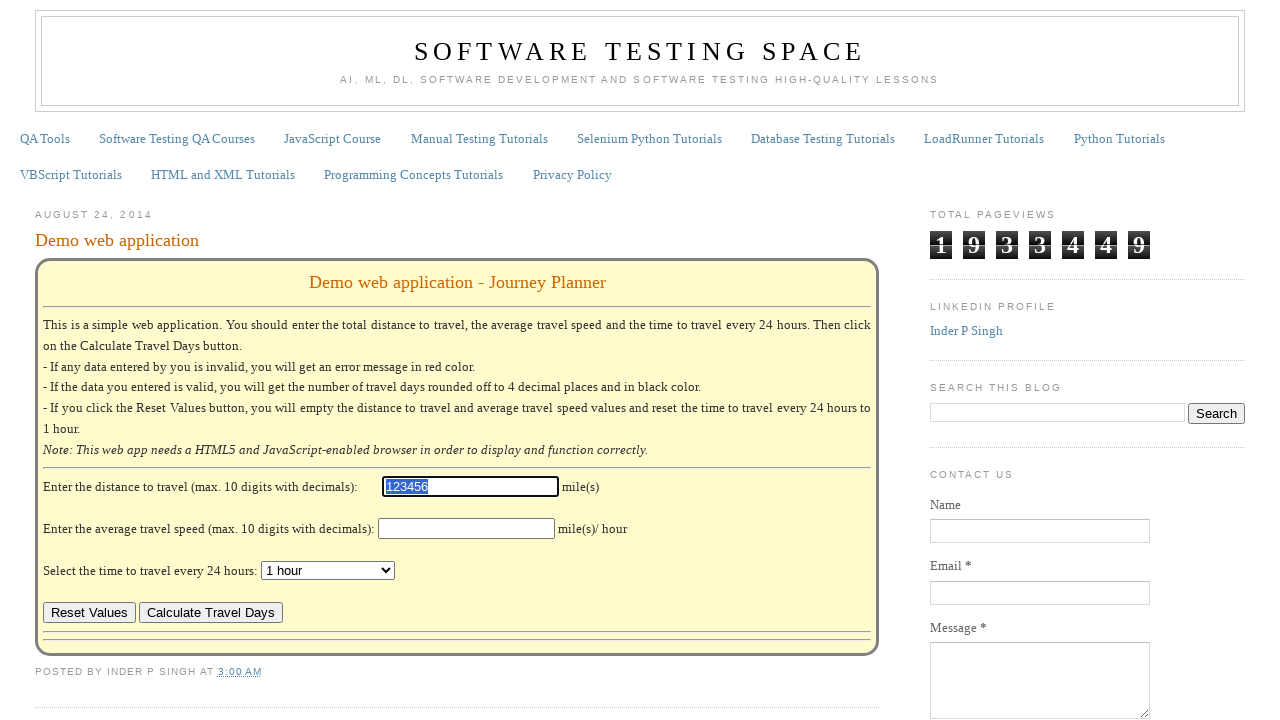

Navigated to next field (speed) using Tab key
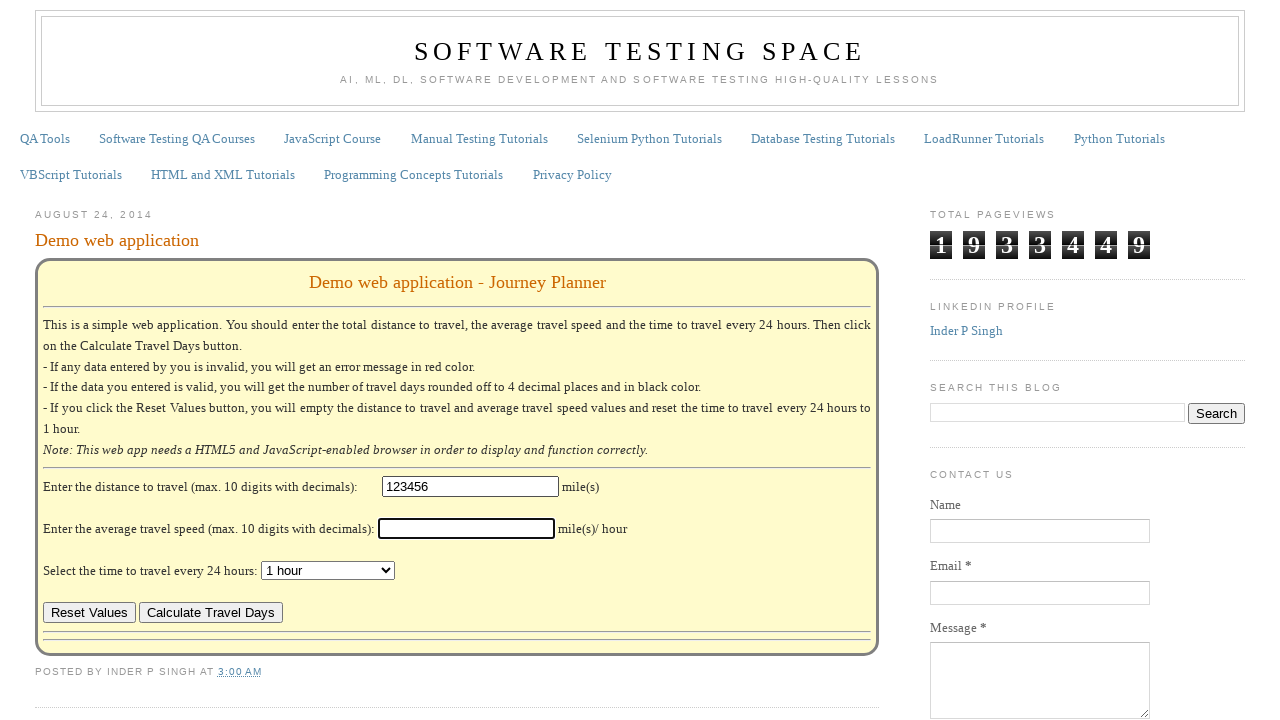

Pasted copied value into speed field using Ctrl+V
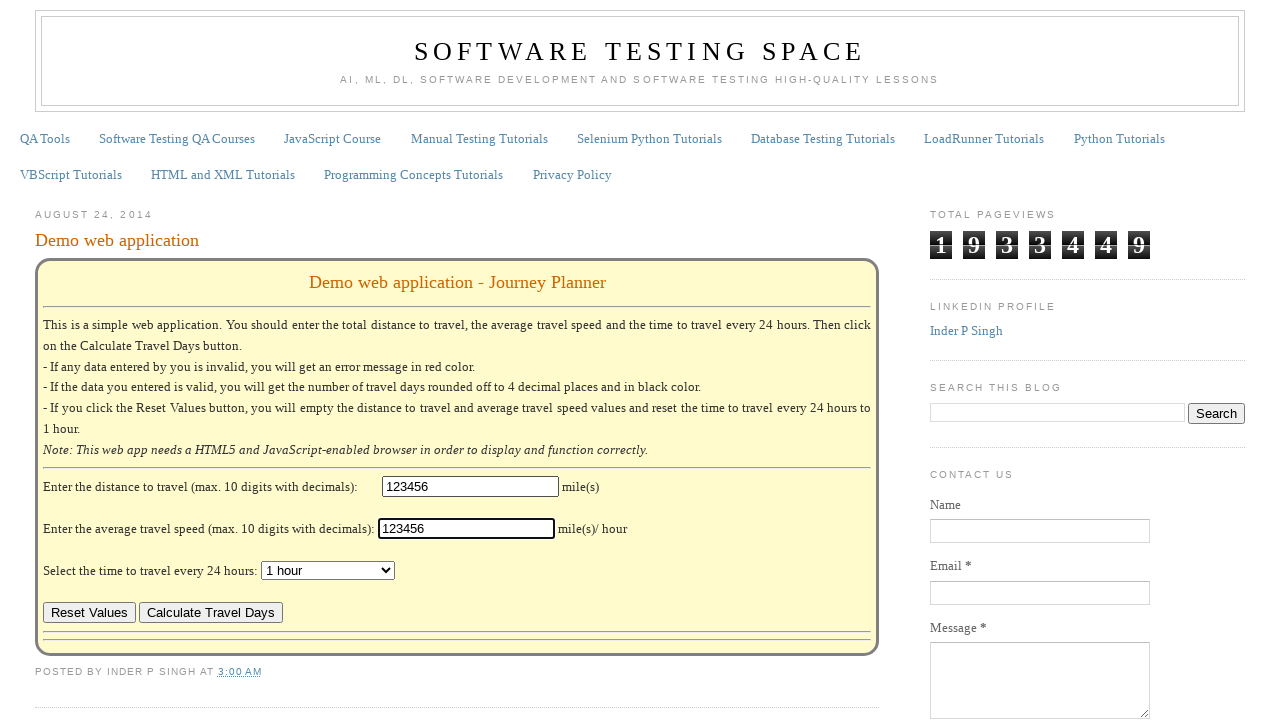

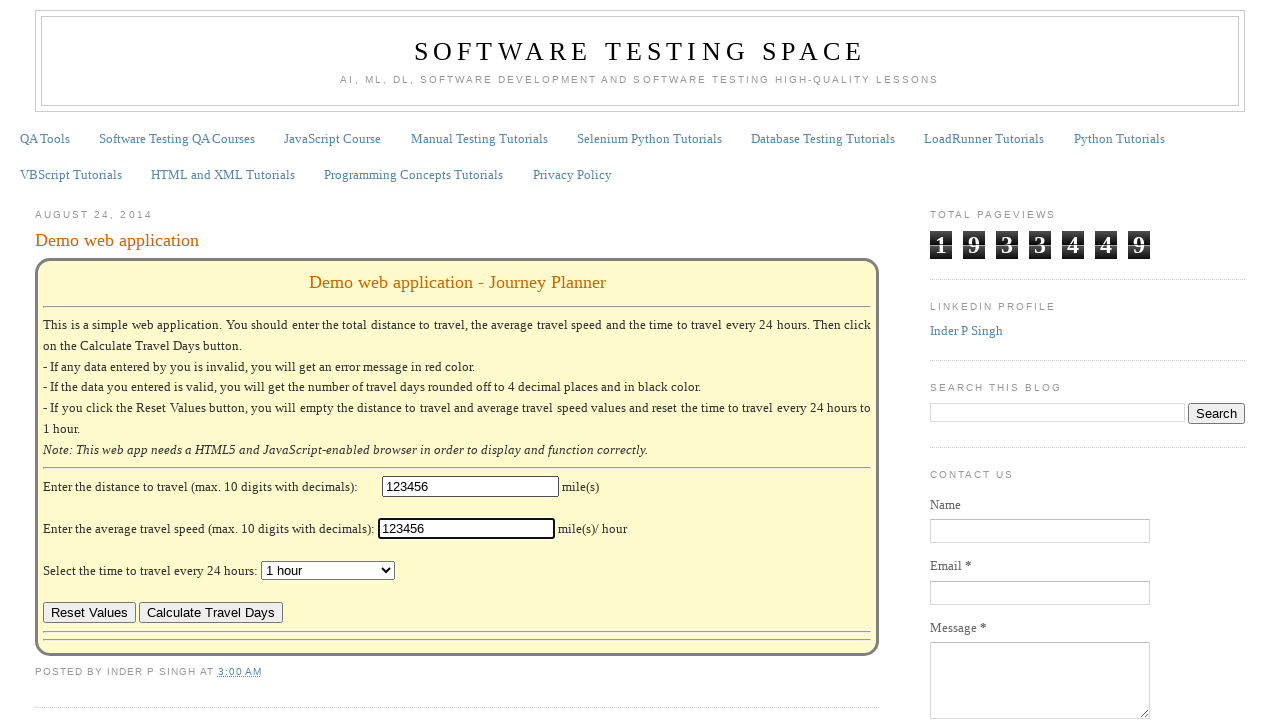